Tests user registration form by filling in personal details including name, email, phone, password and submitting the form

Starting URL: https://naveenautomationlabs.com/opencart/index.php?route=account/register

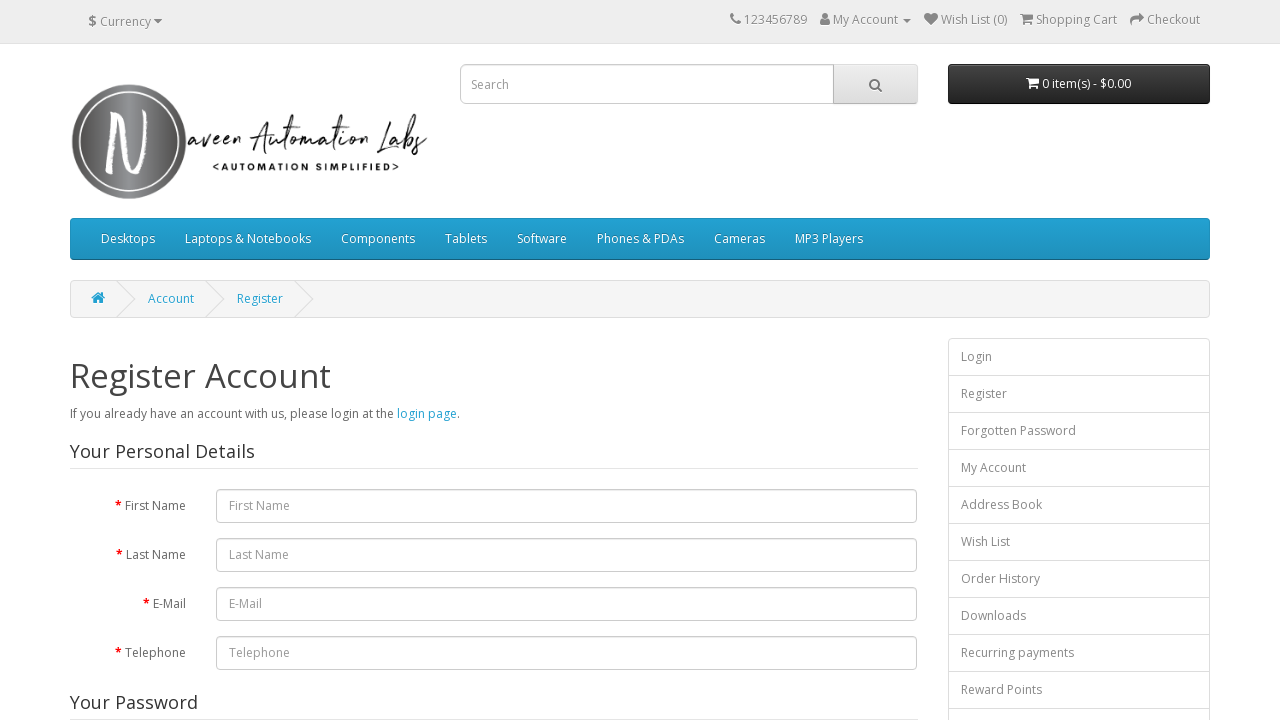

Filled first name field with 'John' on #input-firstname
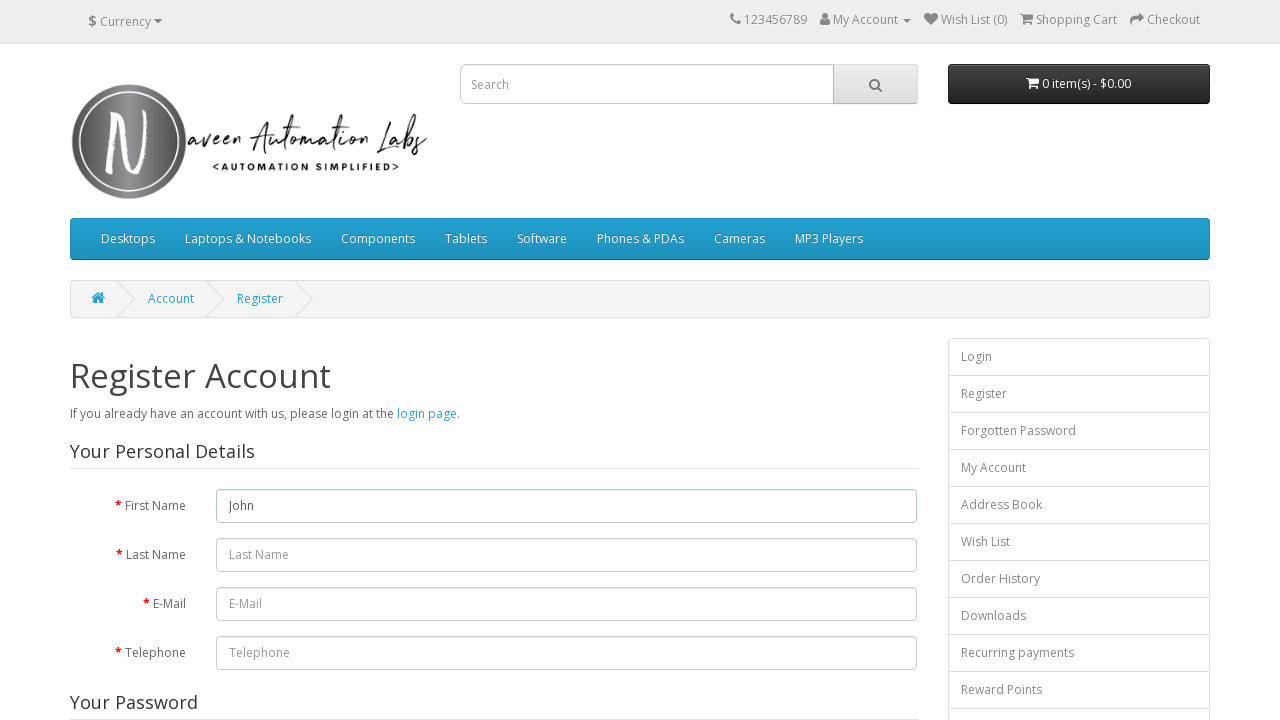

Filled last name field with 'Smith' on #input-lastname
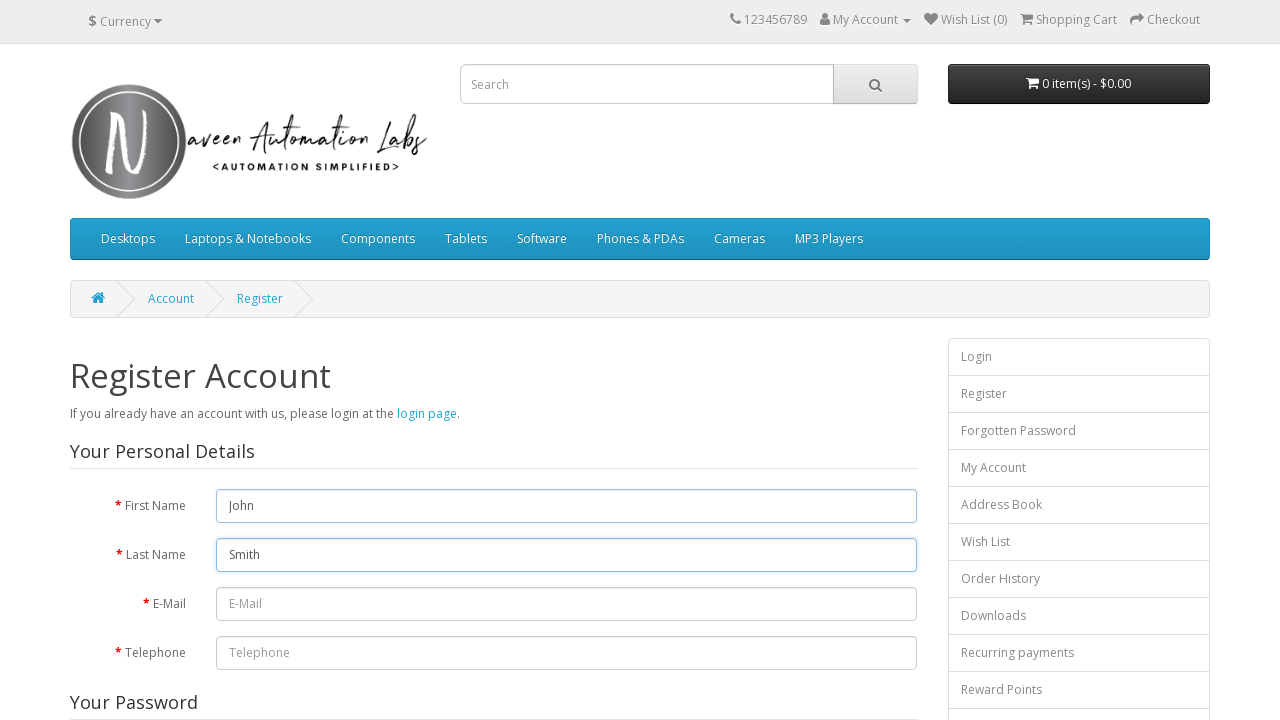

Filled email field with 'testuser347@example.com' on #input-email
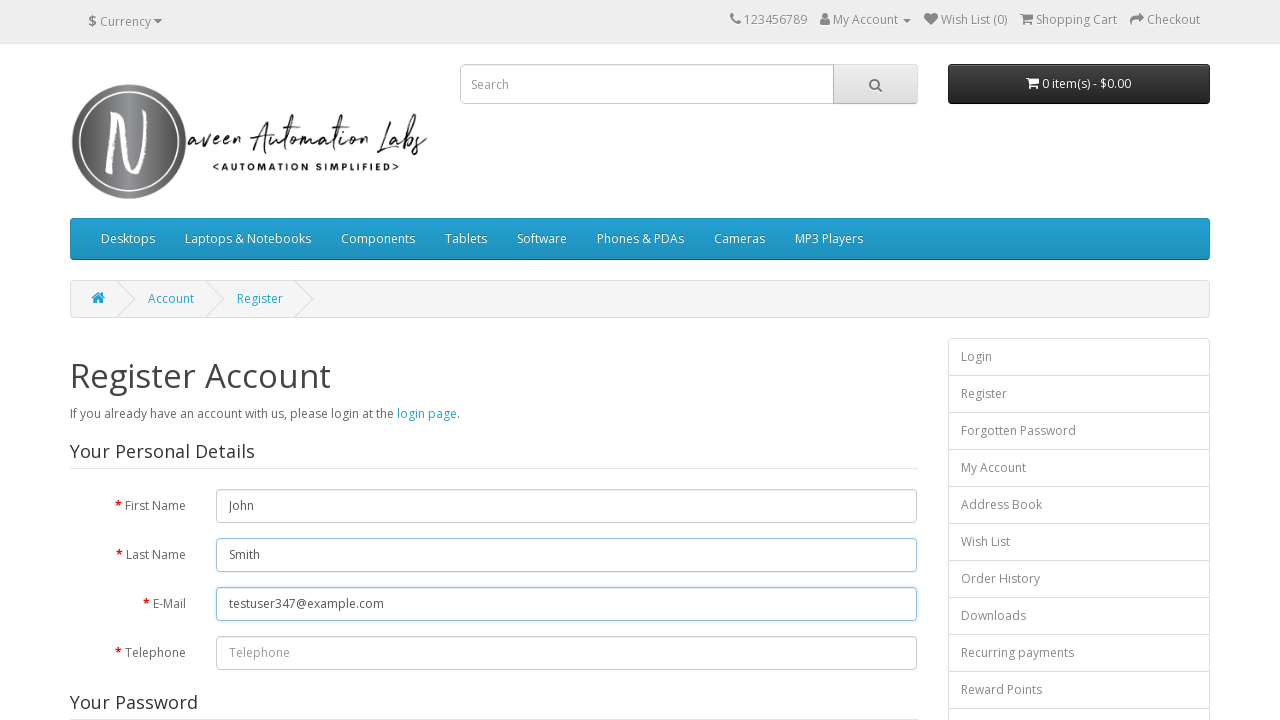

Filled telephone field with '5551234567' on #input-telephone
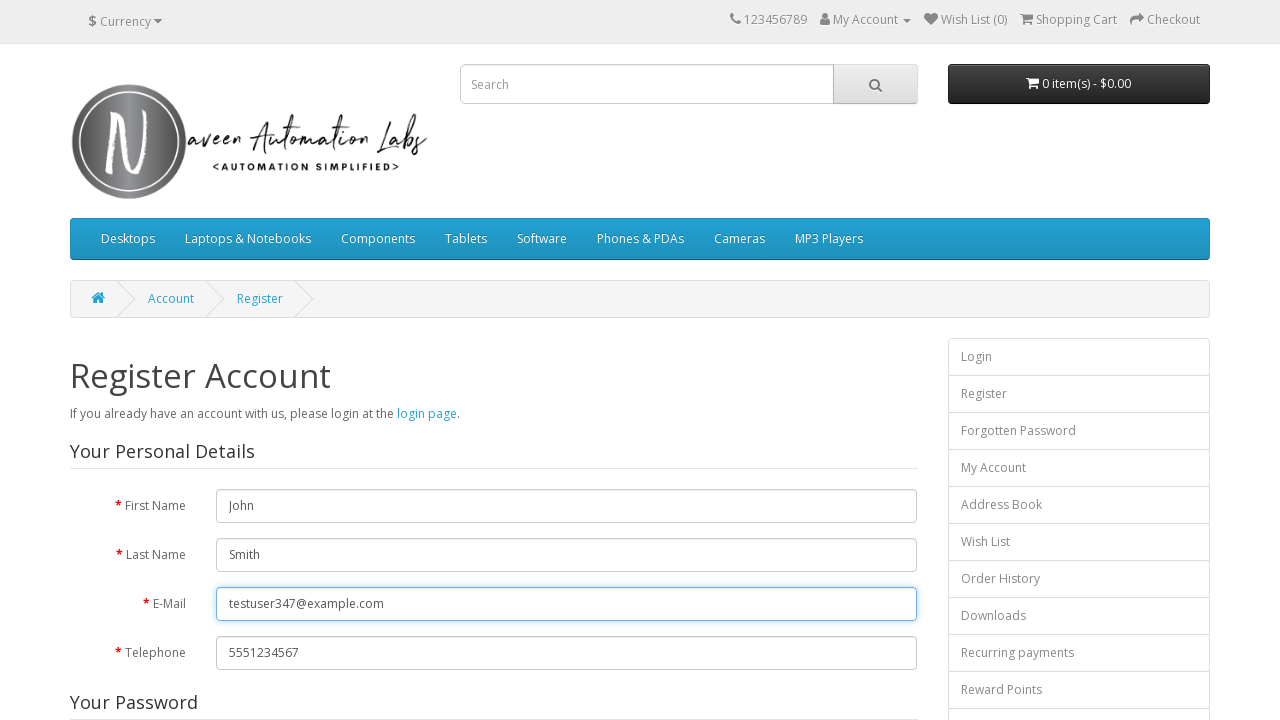

Filled password field with 'TestPass123!' on #input-password
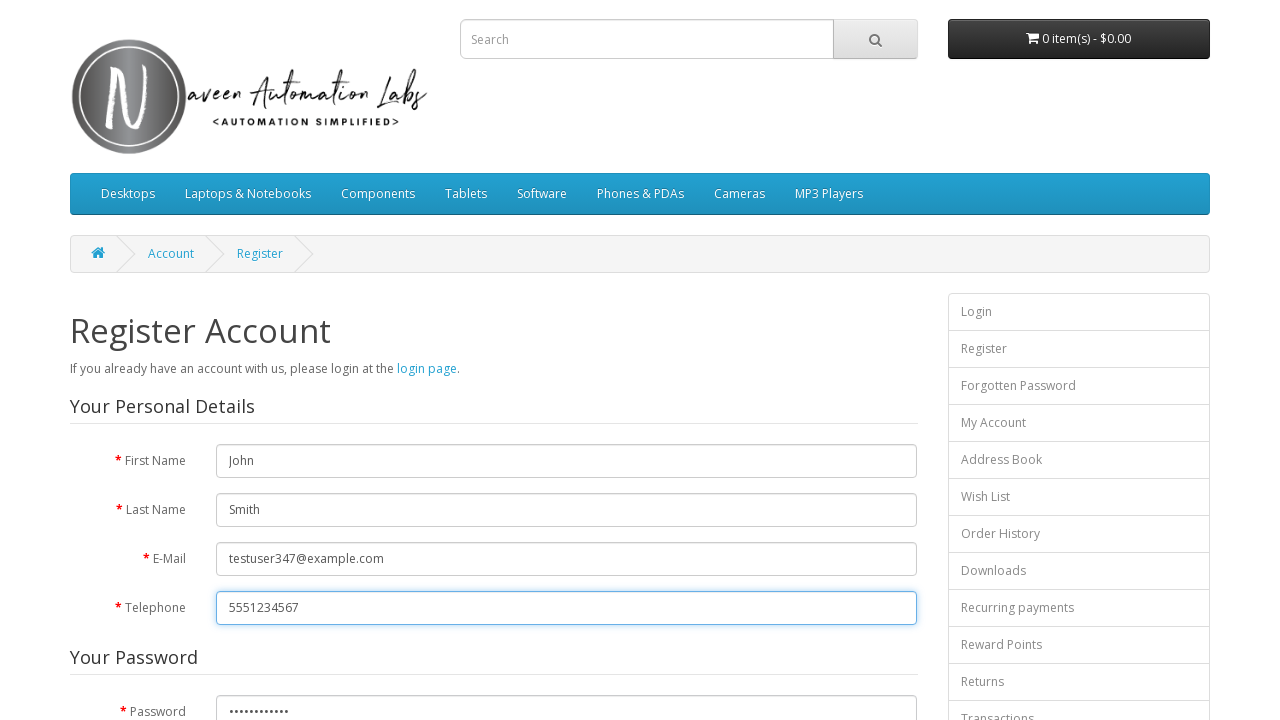

Filled confirm password field with 'TestPass123!' on #input-confirm
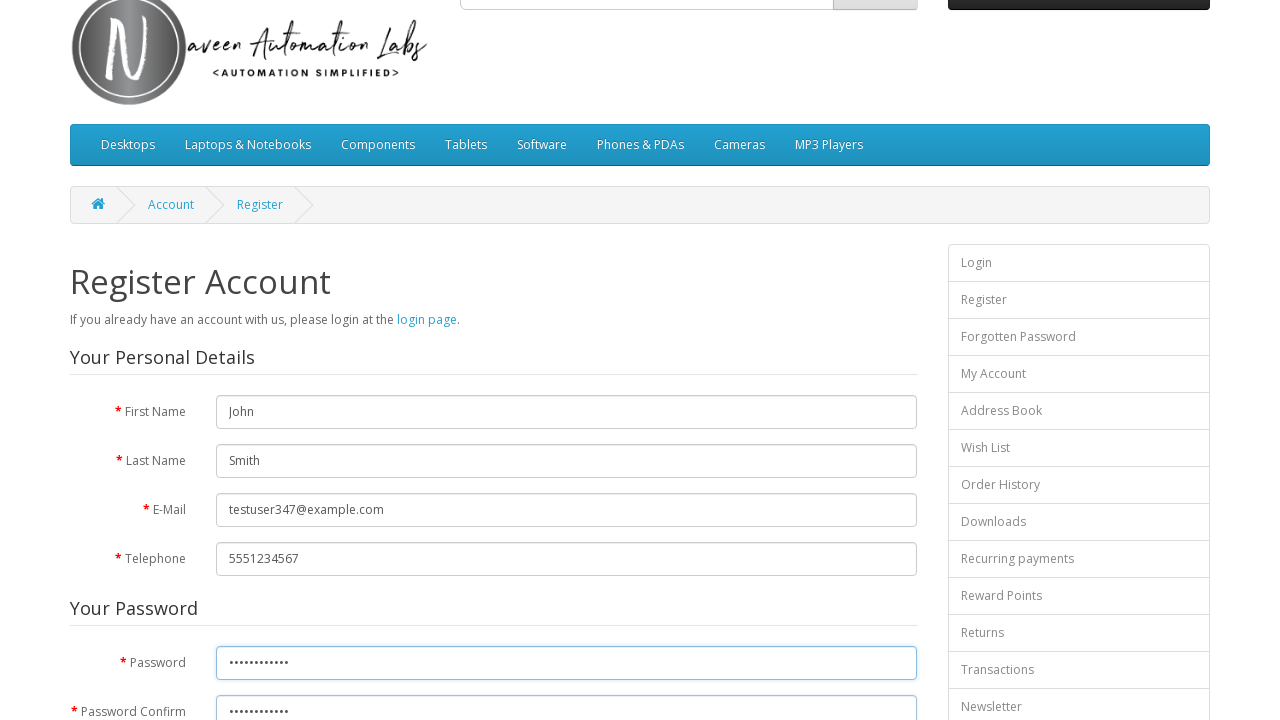

Checked the terms and conditions agreement checkbox at (825, 424) on input[name='agree']
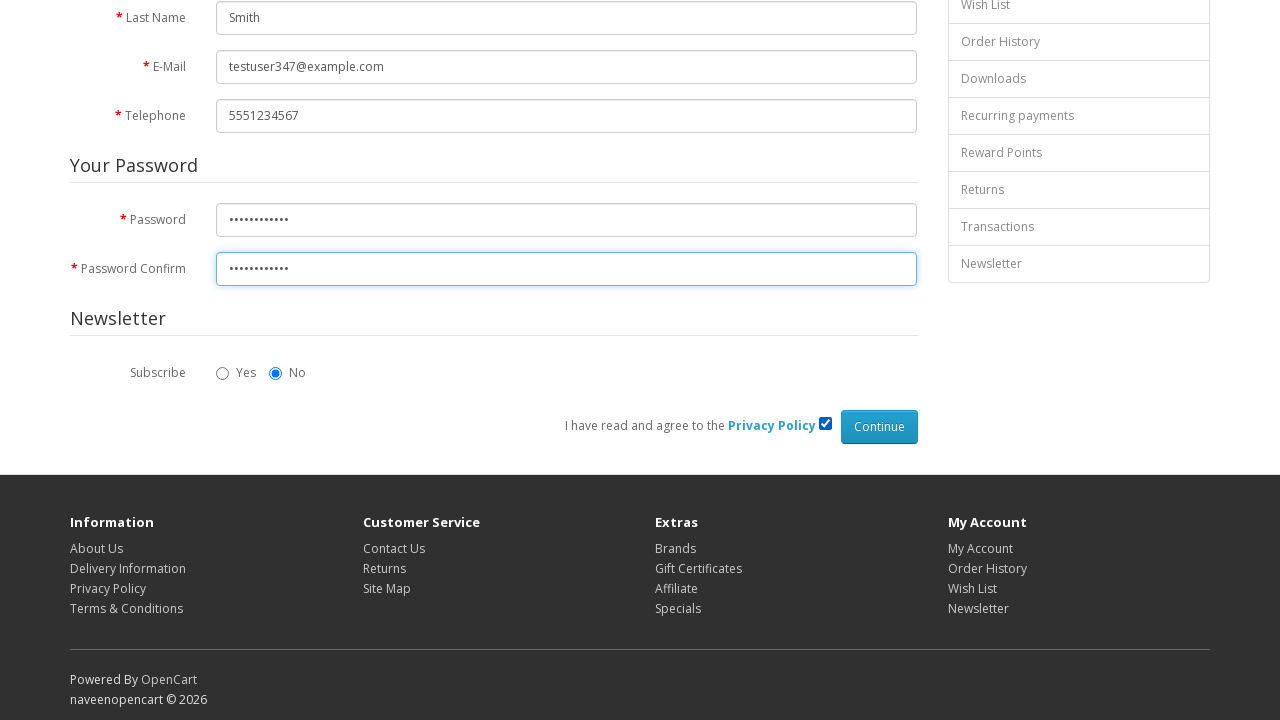

Clicked the submit button to register account at (879, 427) on .btn-primary
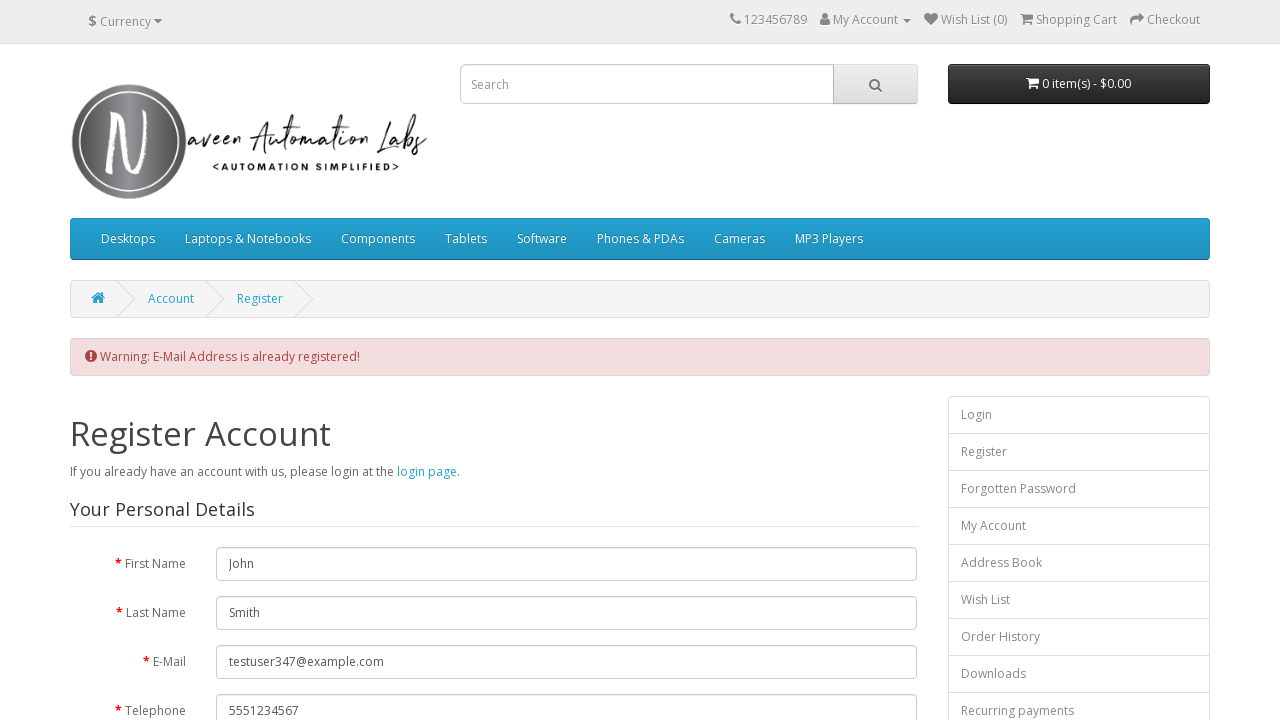

Registration successful - account creation page loaded
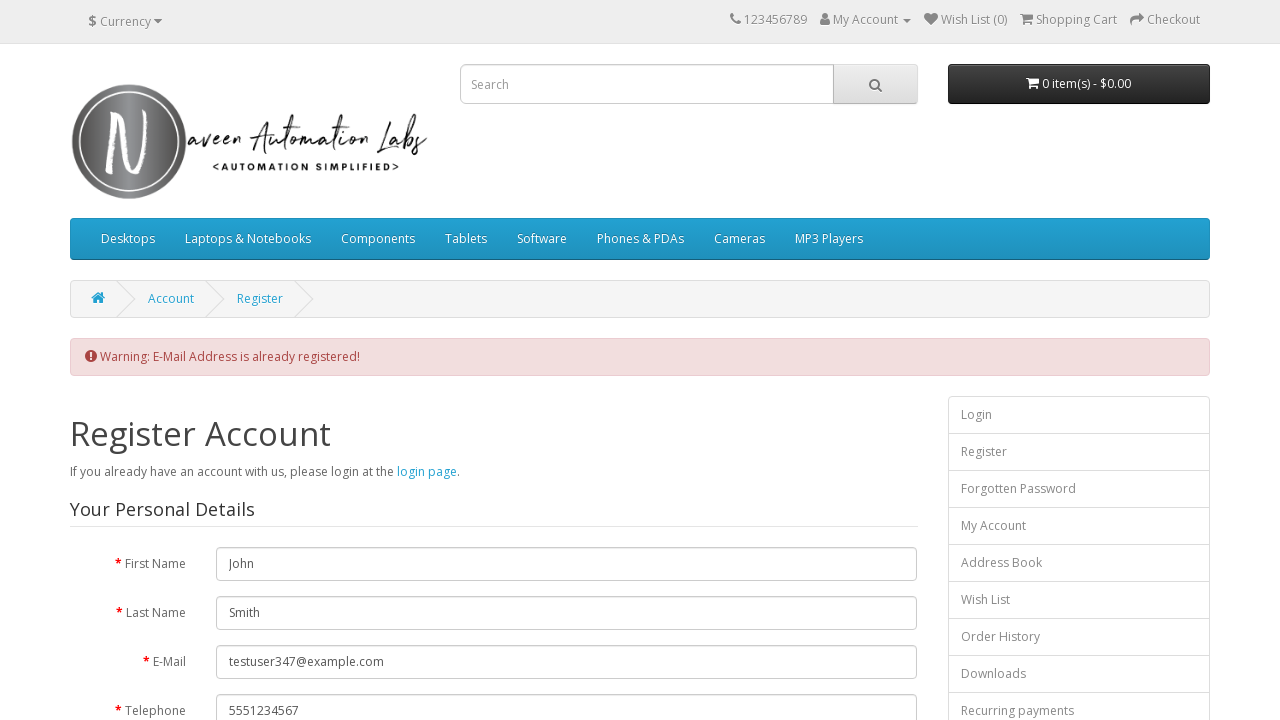

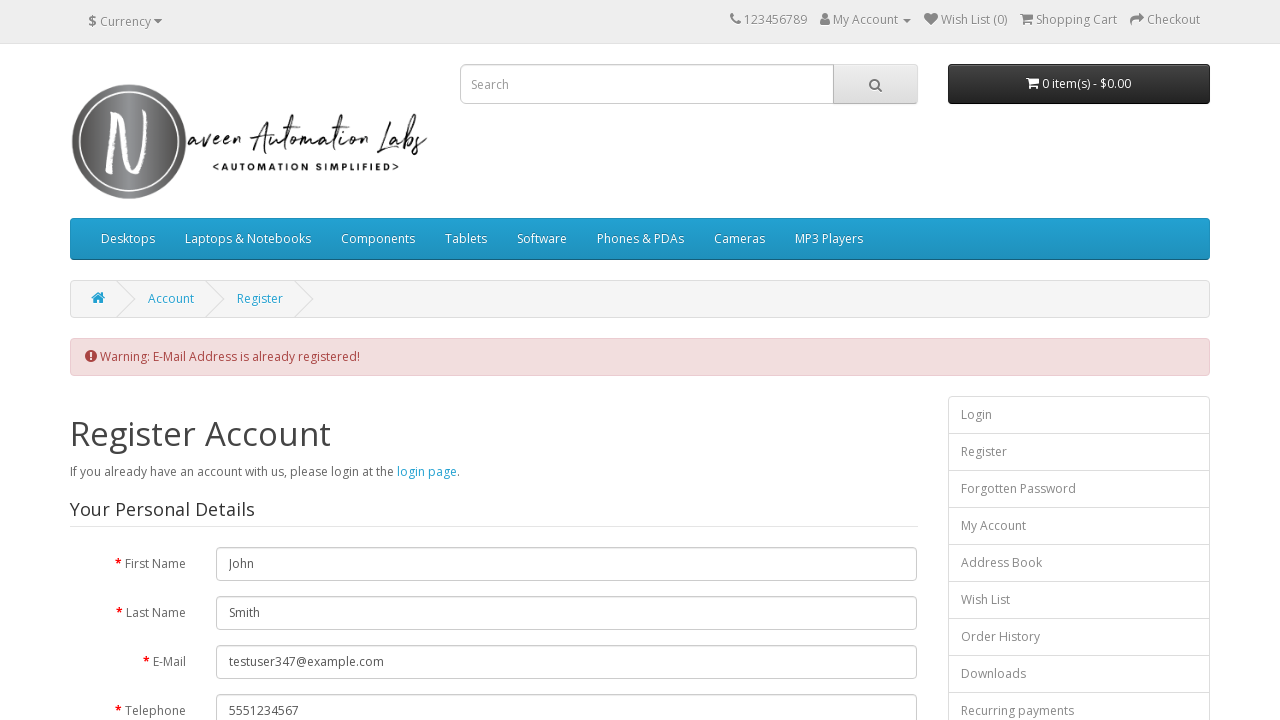